Tests jQuery UI autocomplete by typing a letter and selecting an option from the dropdown suggestions using keyboard navigation

Starting URL: https://jqueryui.com/autocomplete/

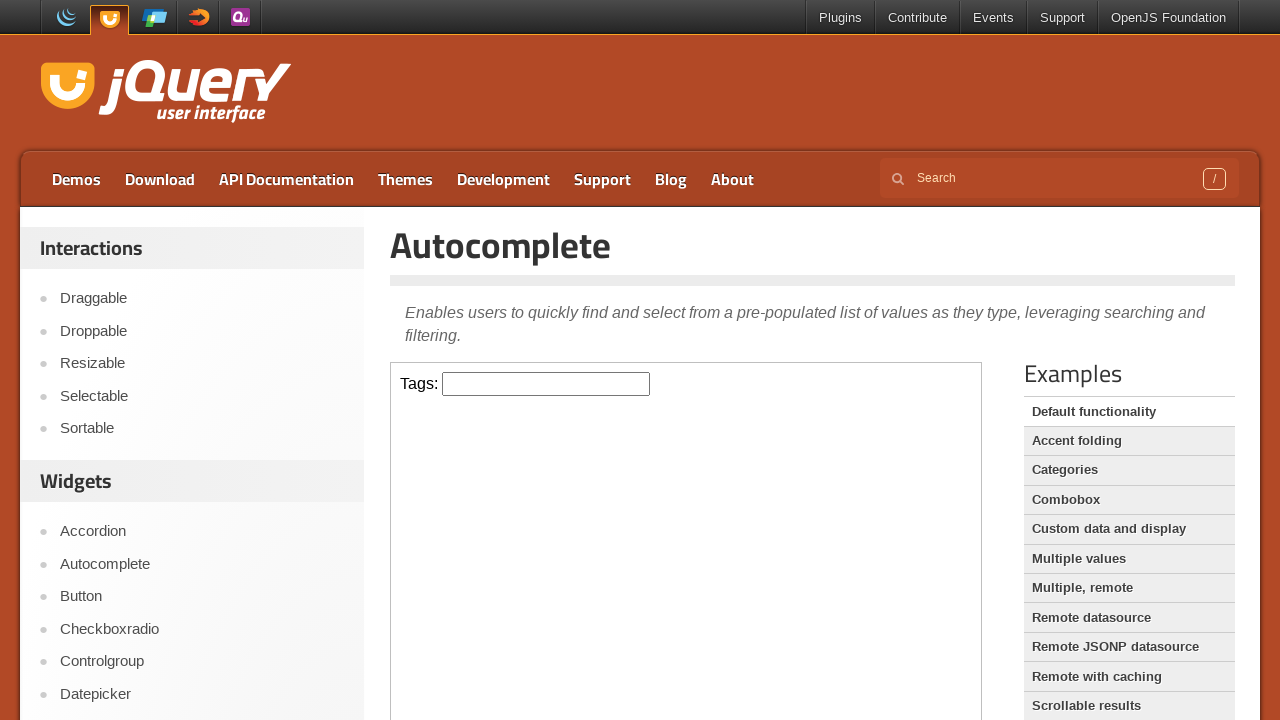

Located iframe containing the autocomplete demo
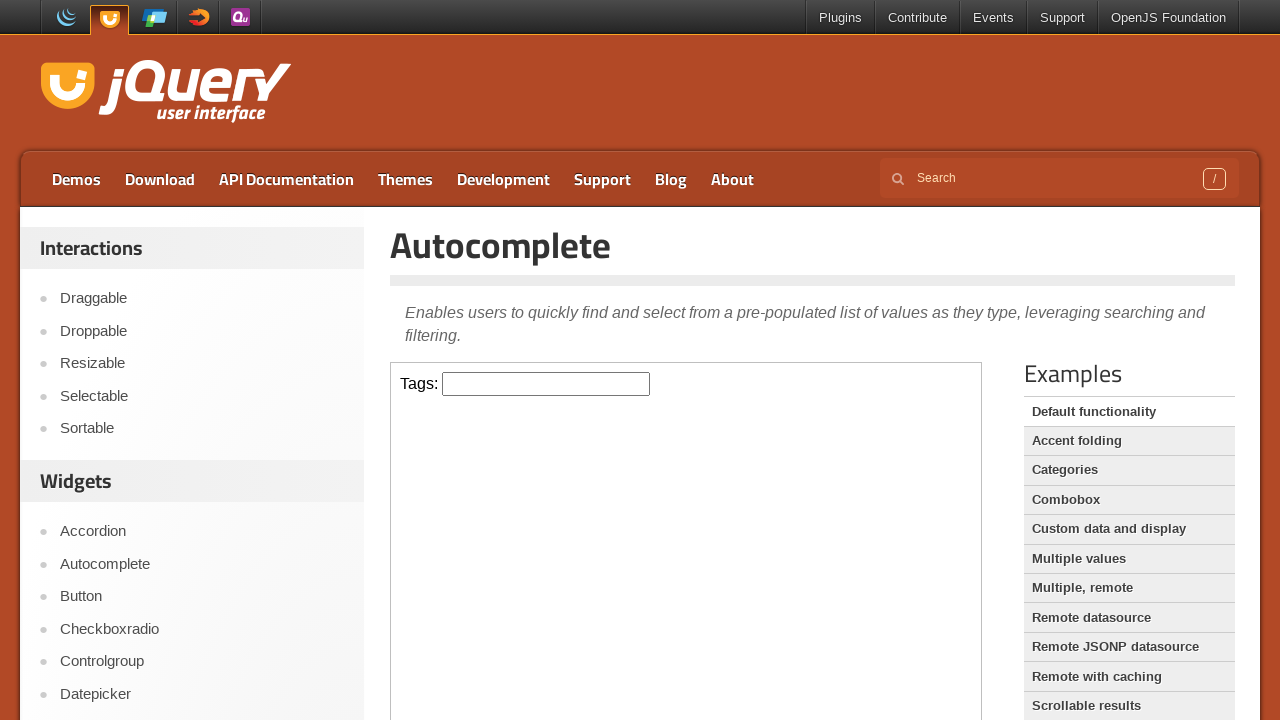

Located search box input field
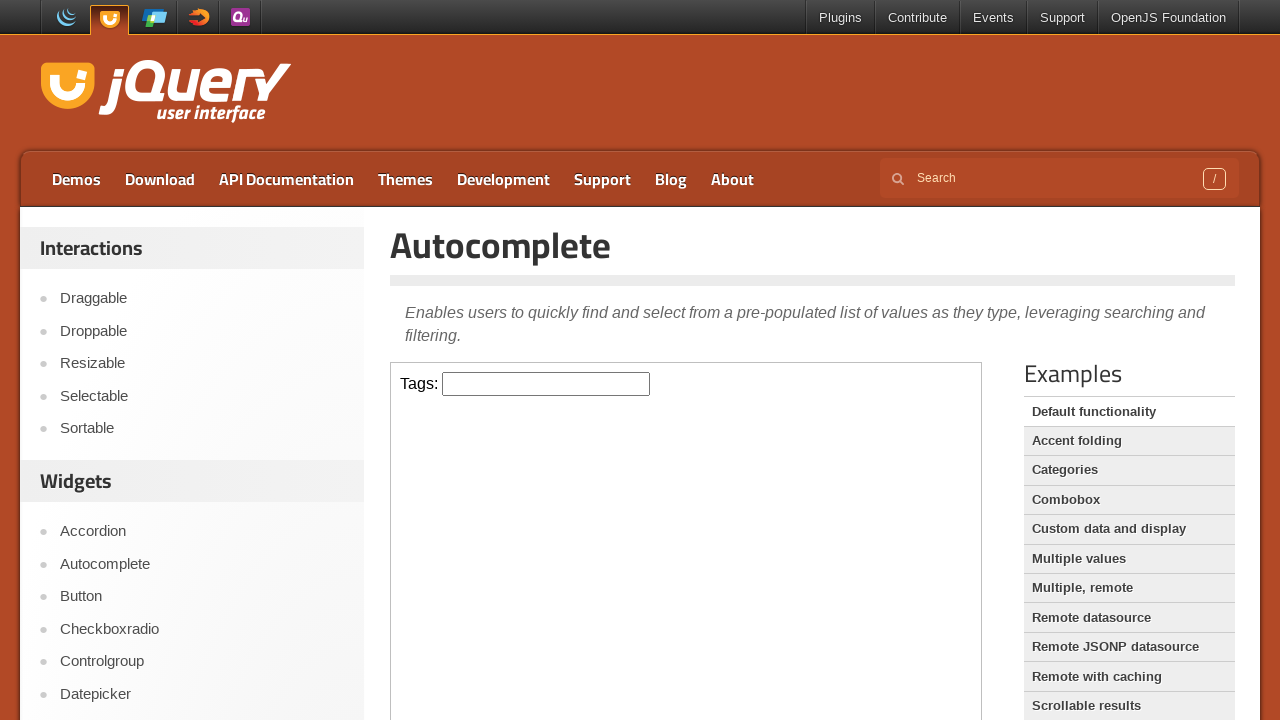

Typed 'r' in search box to trigger autocomplete suggestions on xpath=//iframe[@class='demo-frame'] >> internal:control=enter-frame >> xpath=//i
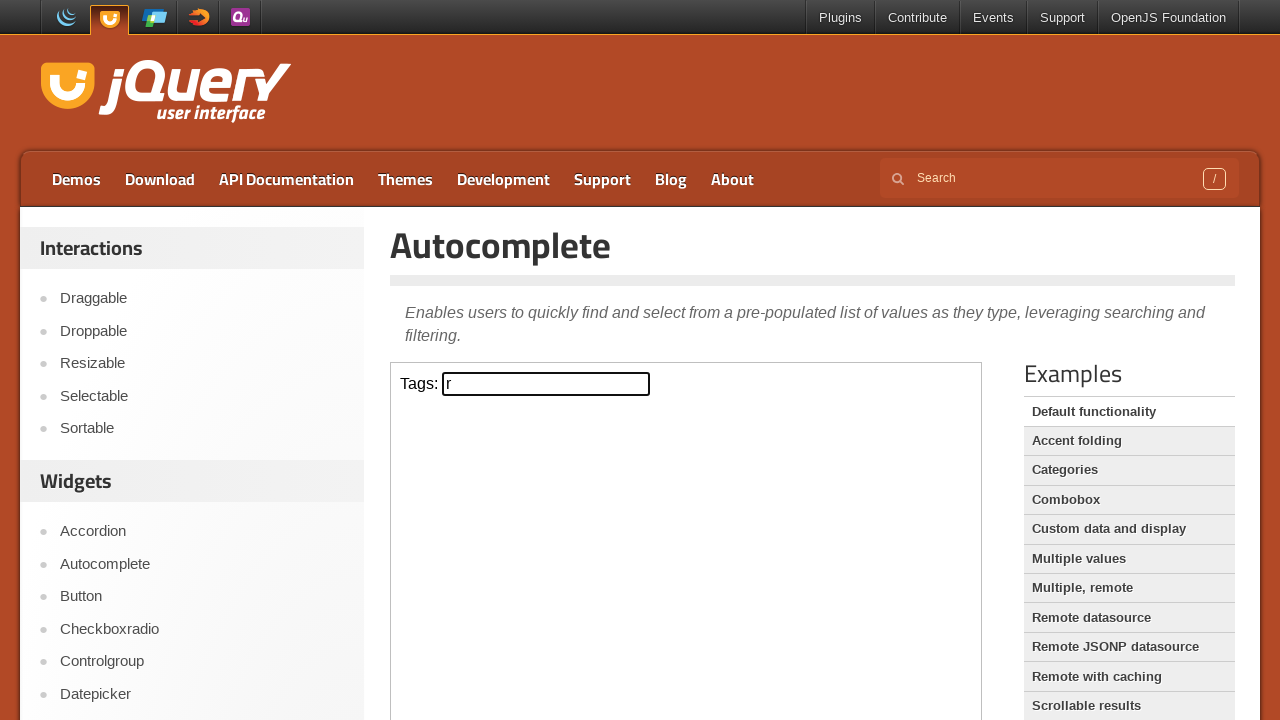

Pressed ArrowDown to navigate autocomplete suggestion (iteration 1) on xpath=//iframe[@class='demo-frame'] >> internal:control=enter-frame >> xpath=//i
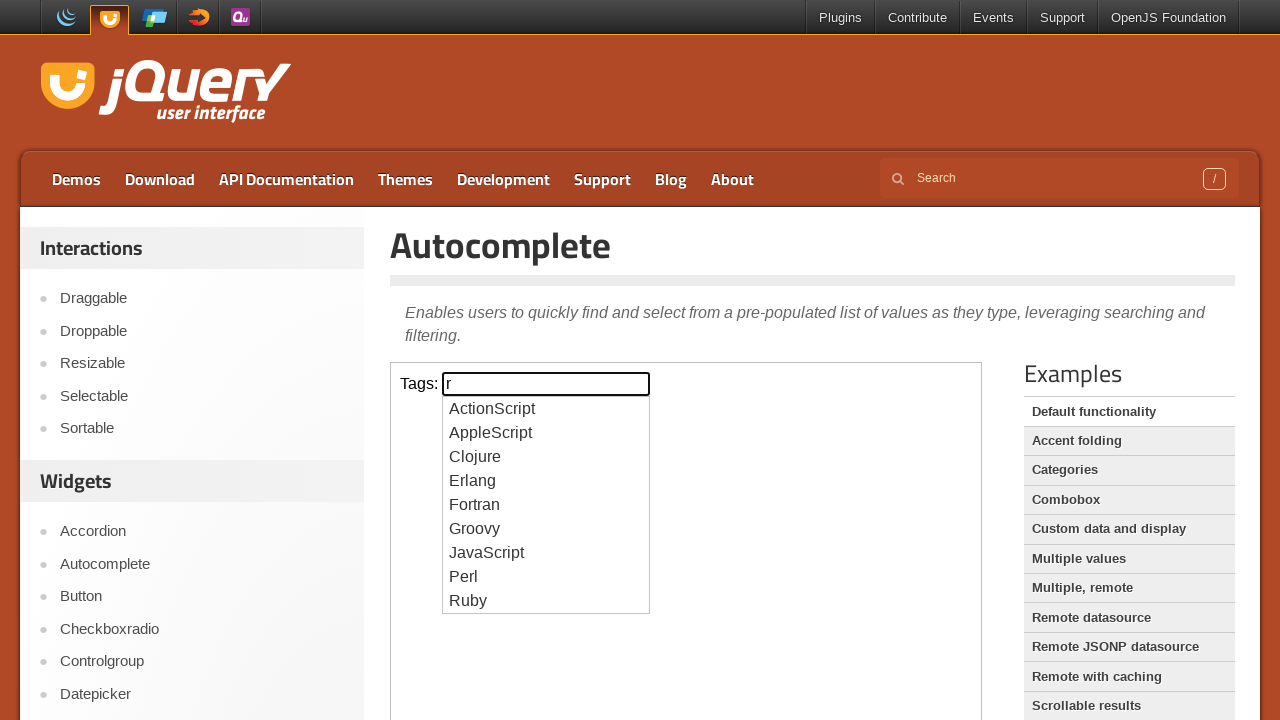

Retrieved current input value: 'r'
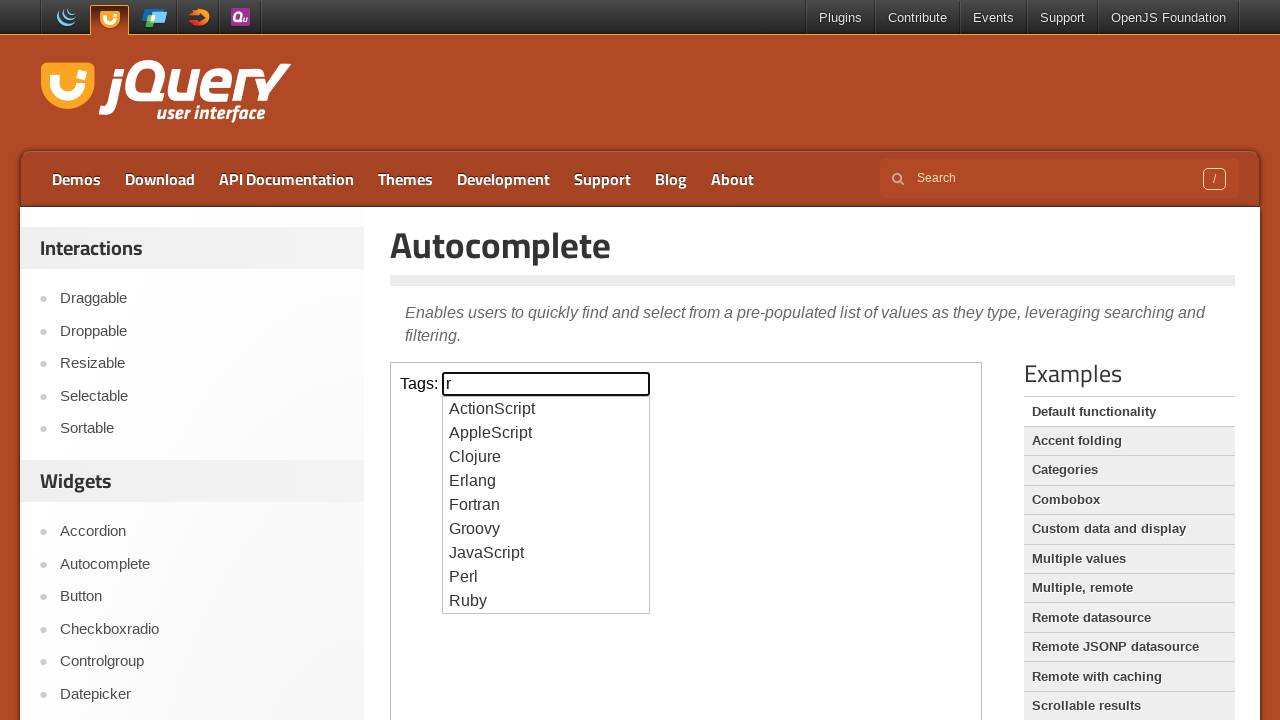

Pressed ArrowDown to navigate autocomplete suggestion (iteration 2) on xpath=//iframe[@class='demo-frame'] >> internal:control=enter-frame >> xpath=//i
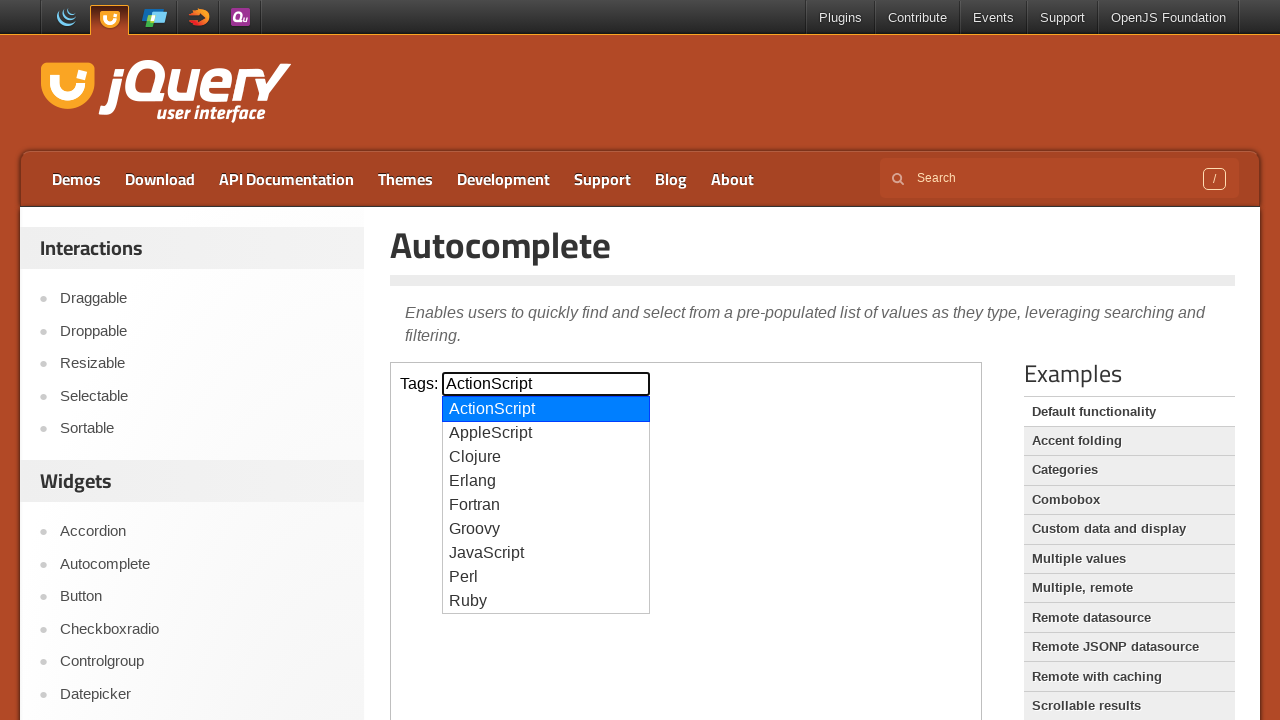

Retrieved current input value: 'ActionScript'
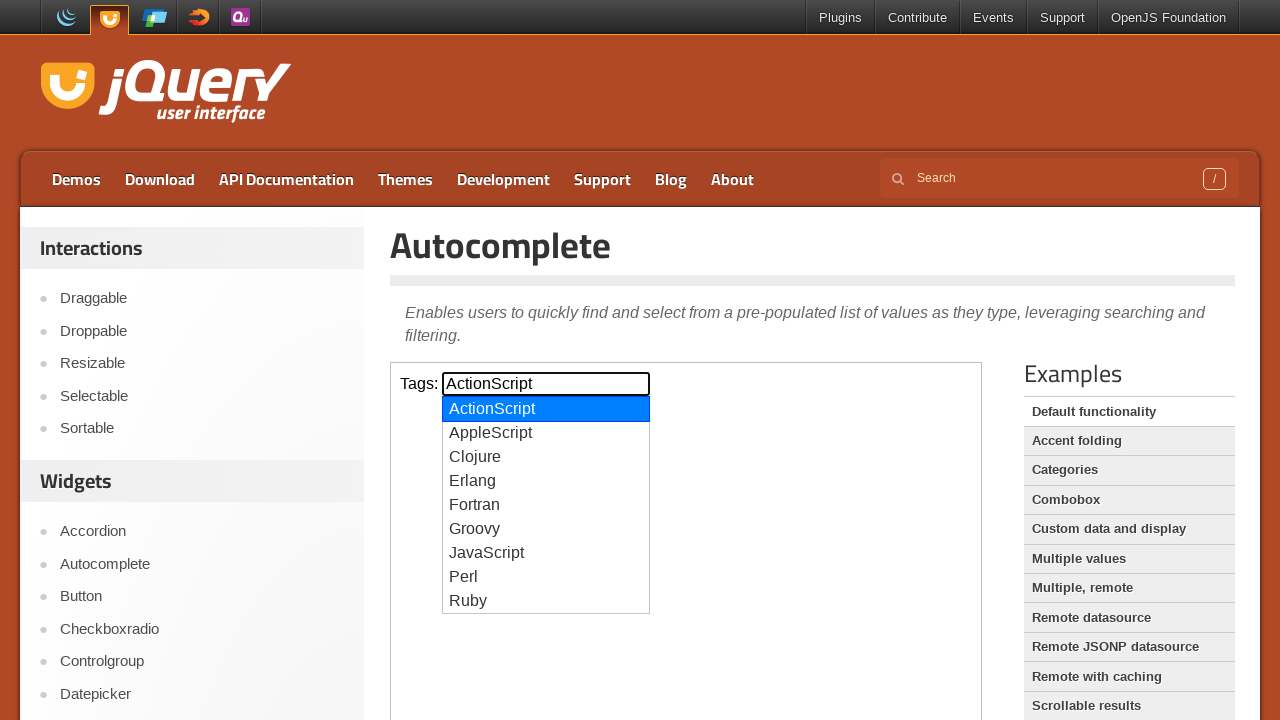

Pressed ArrowDown to navigate autocomplete suggestion (iteration 3) on xpath=//iframe[@class='demo-frame'] >> internal:control=enter-frame >> xpath=//i
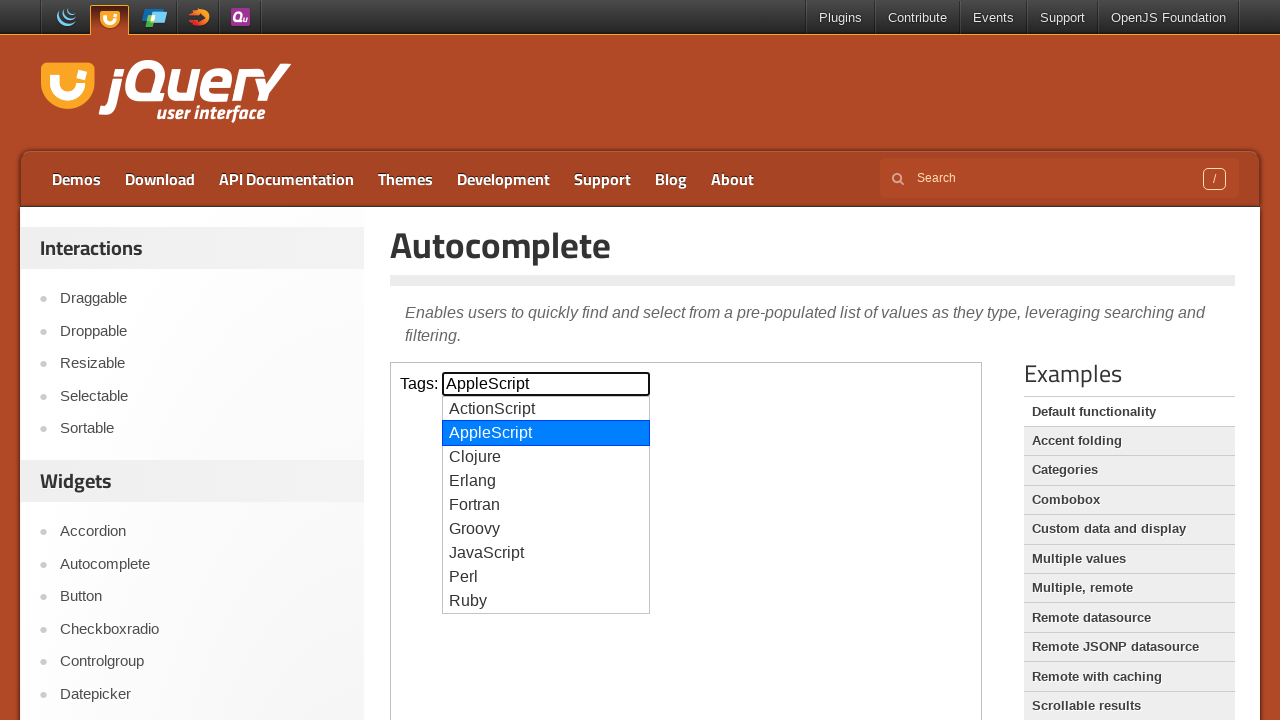

Retrieved current input value: 'AppleScript'
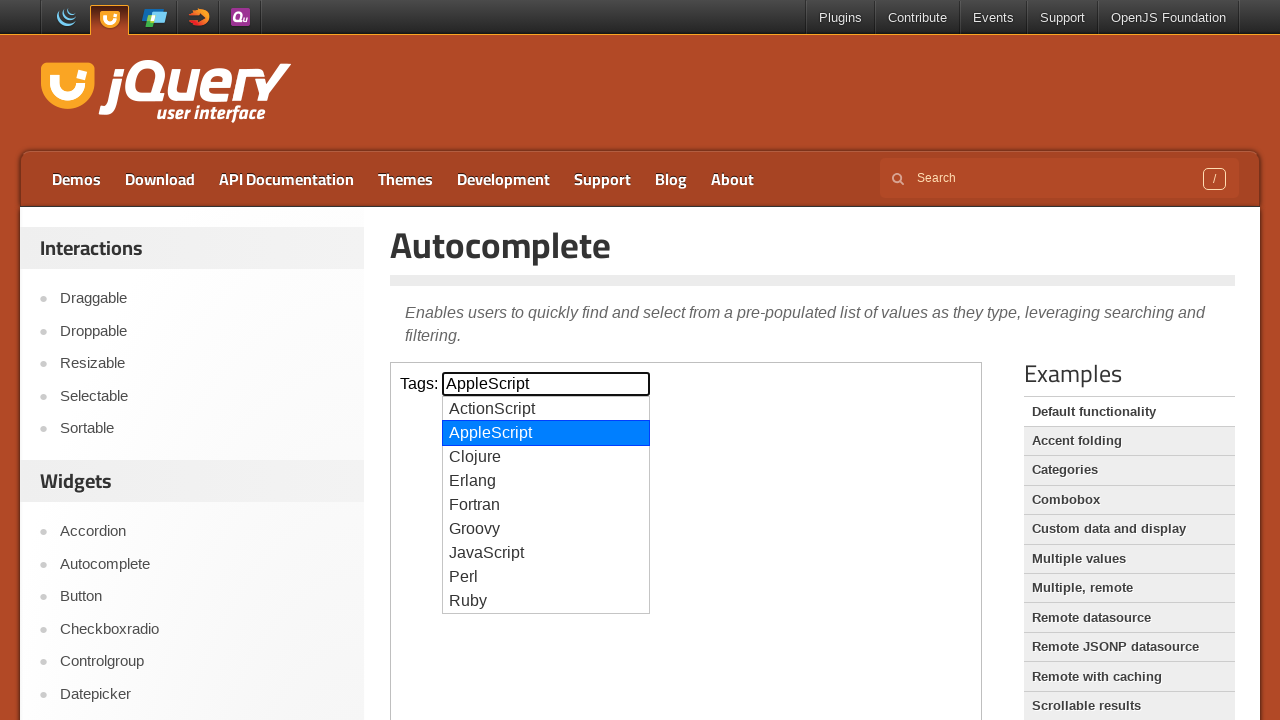

Pressed ArrowDown to navigate autocomplete suggestion (iteration 4) on xpath=//iframe[@class='demo-frame'] >> internal:control=enter-frame >> xpath=//i
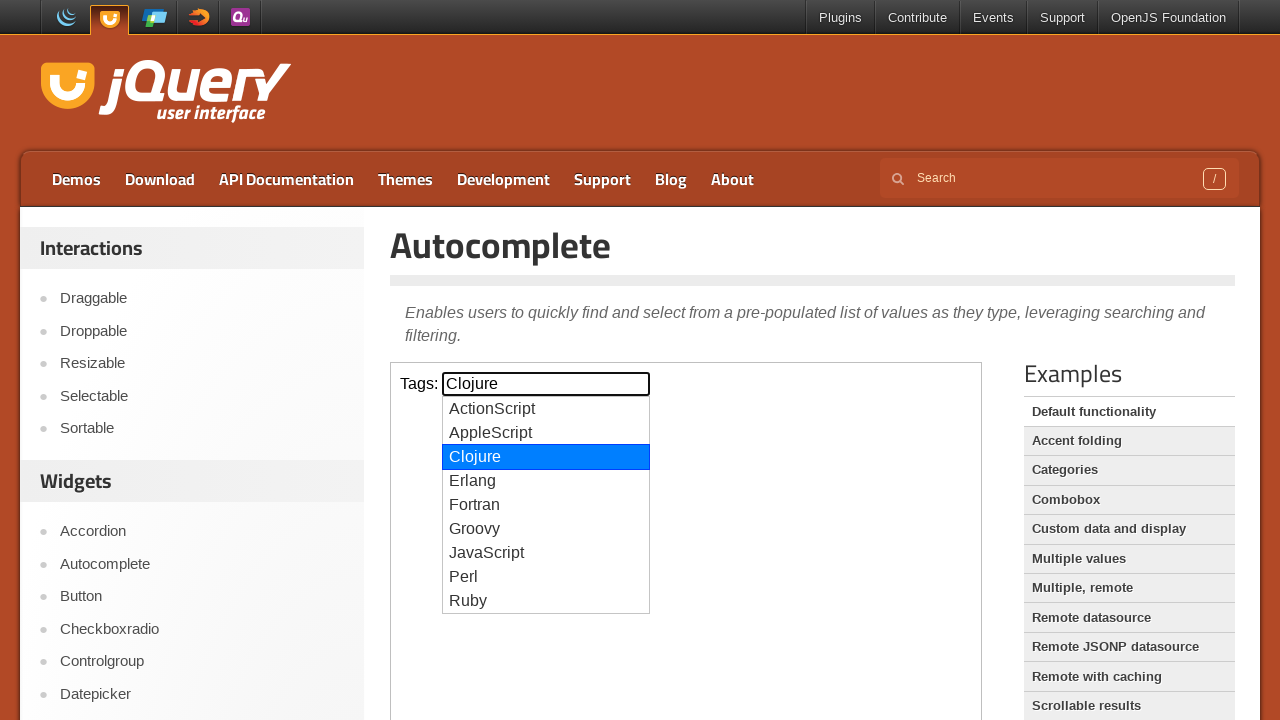

Retrieved current input value: 'Clojure'
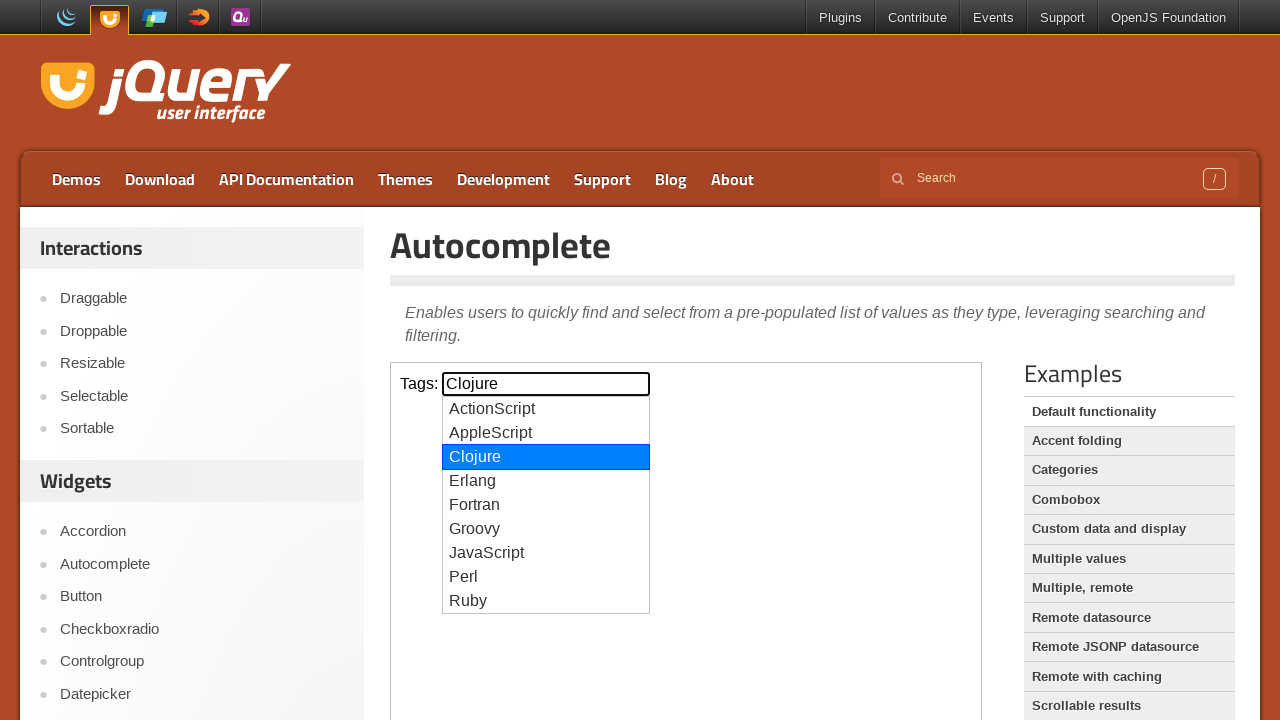

Pressed ArrowDown to navigate autocomplete suggestion (iteration 5) on xpath=//iframe[@class='demo-frame'] >> internal:control=enter-frame >> xpath=//i
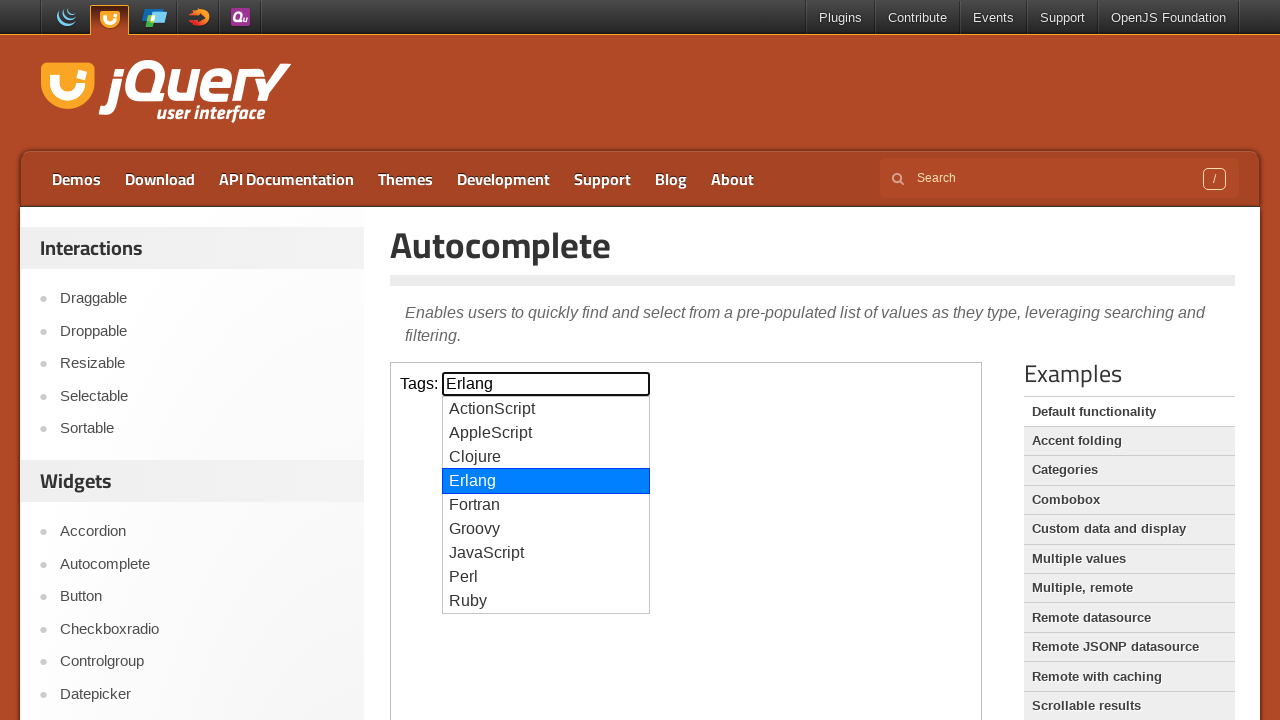

Retrieved current input value: 'Erlang'
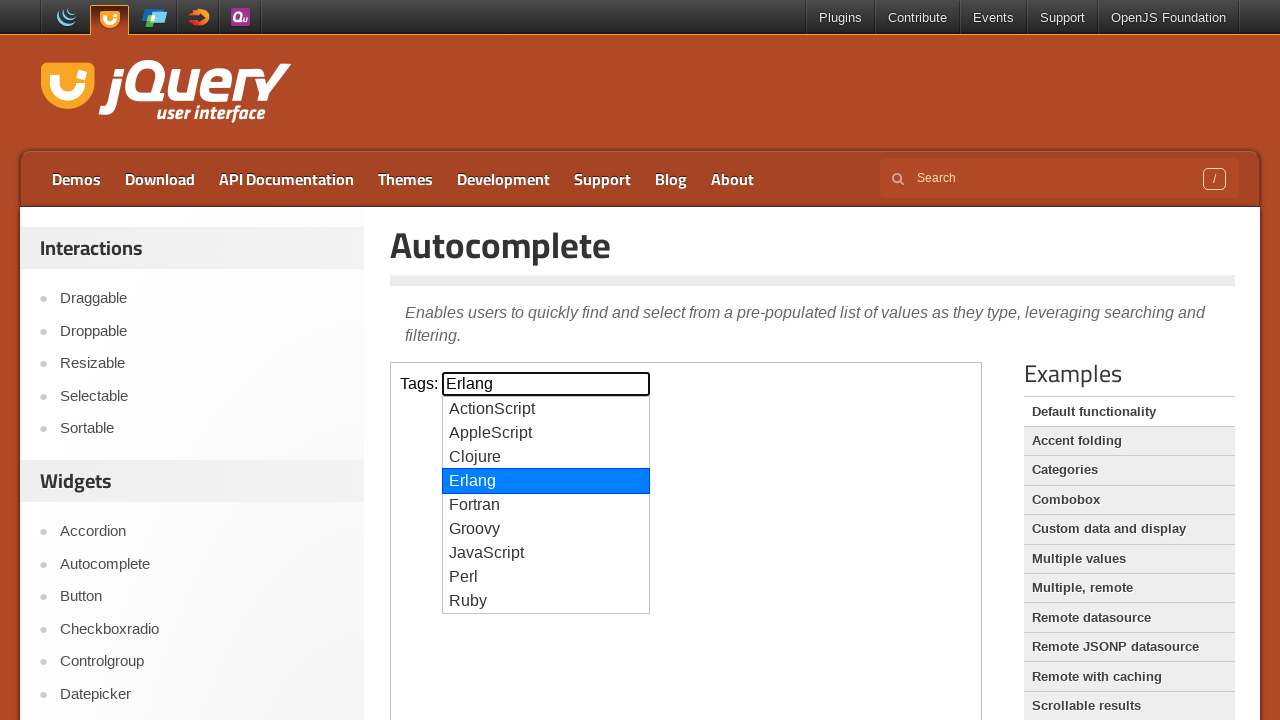

Pressed ArrowDown to navigate autocomplete suggestion (iteration 6) on xpath=//iframe[@class='demo-frame'] >> internal:control=enter-frame >> xpath=//i
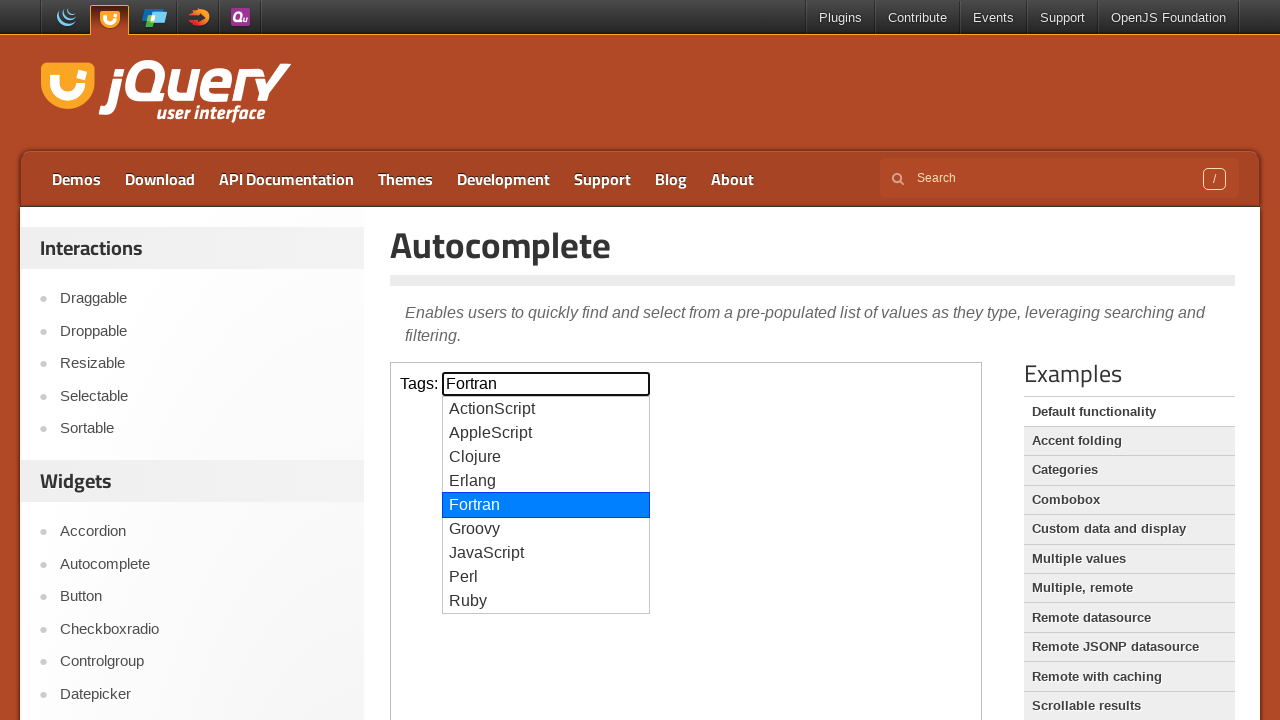

Retrieved current input value: 'Fortran'
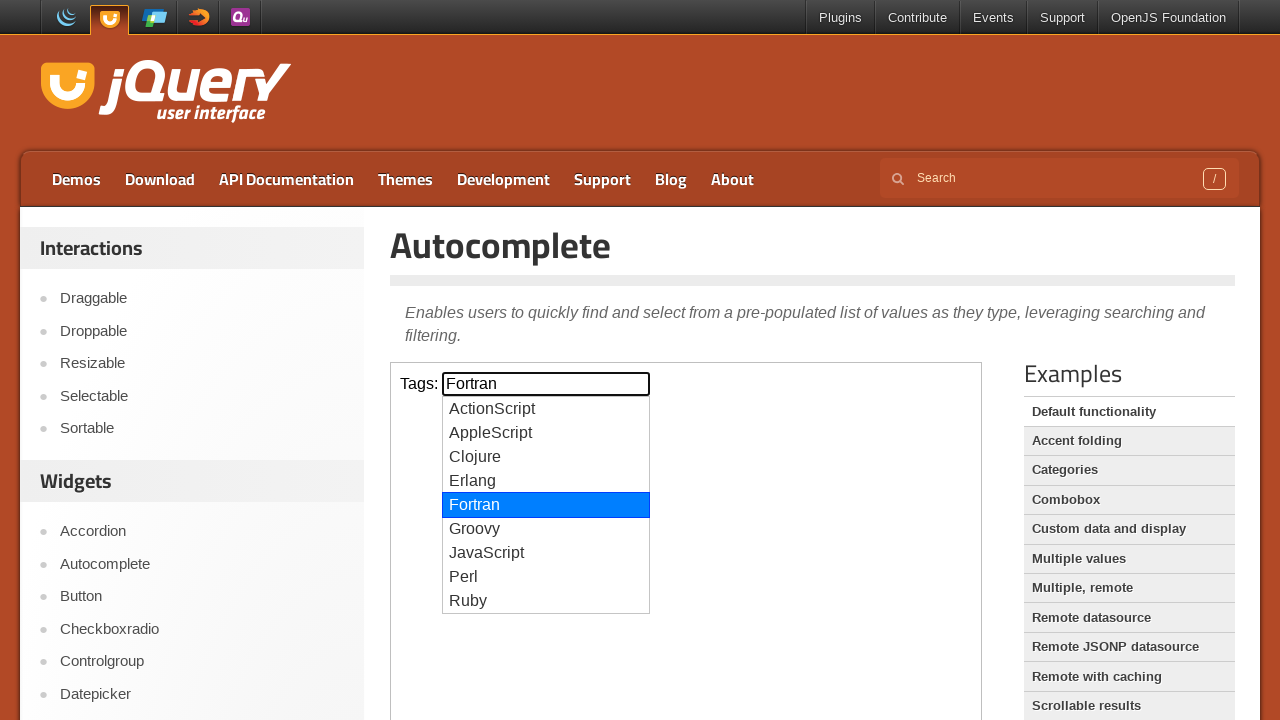

Pressed ArrowDown to navigate autocomplete suggestion (iteration 7) on xpath=//iframe[@class='demo-frame'] >> internal:control=enter-frame >> xpath=//i
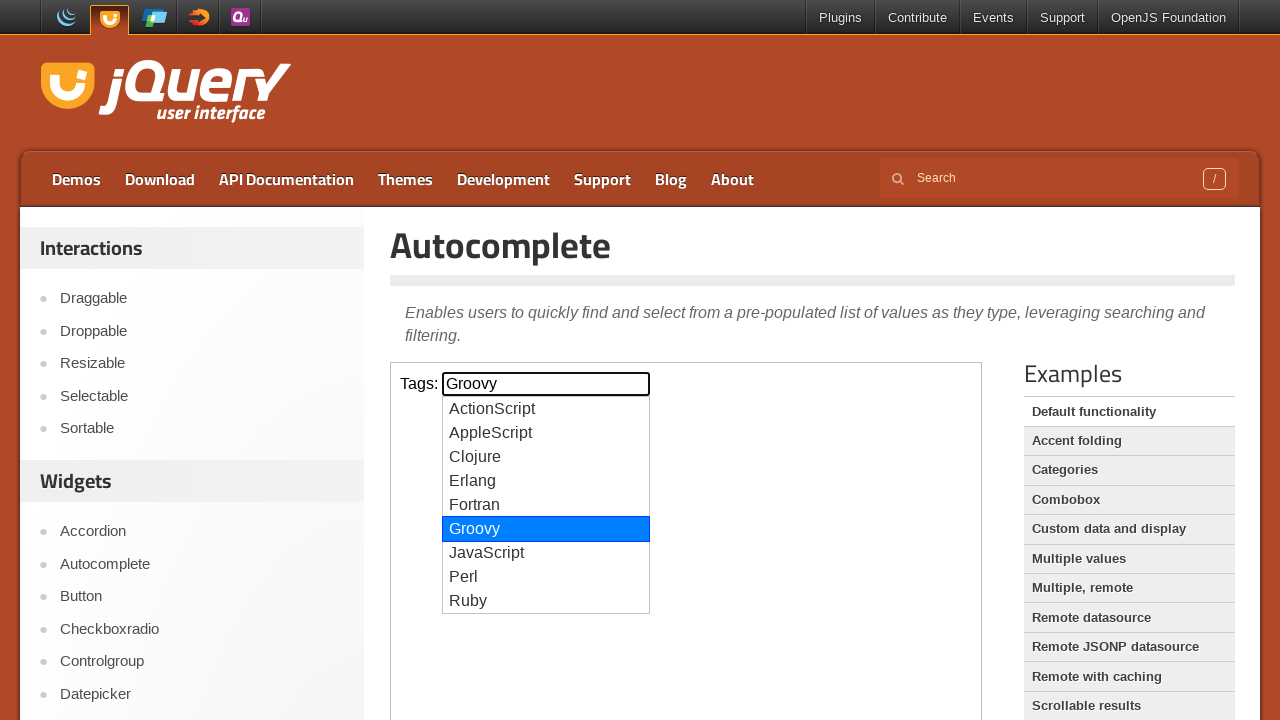

Retrieved current input value: 'Groovy'
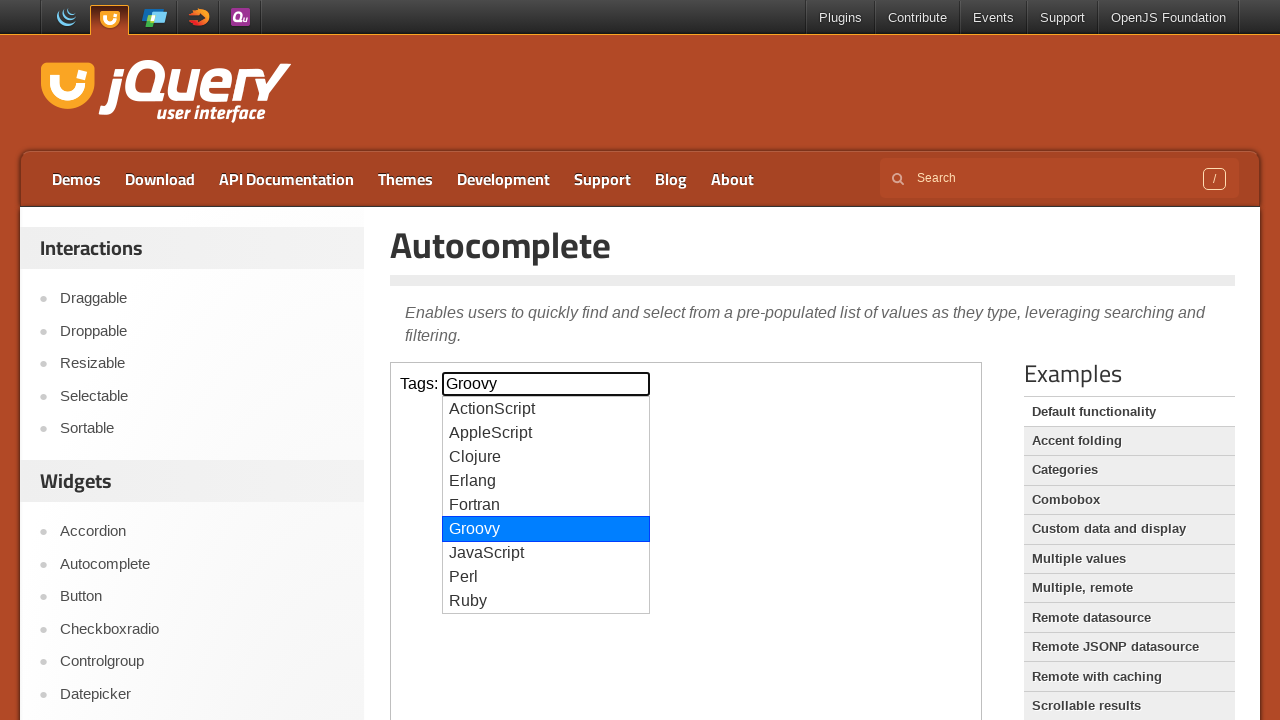

Pressed ArrowDown to navigate autocomplete suggestion (iteration 8) on xpath=//iframe[@class='demo-frame'] >> internal:control=enter-frame >> xpath=//i
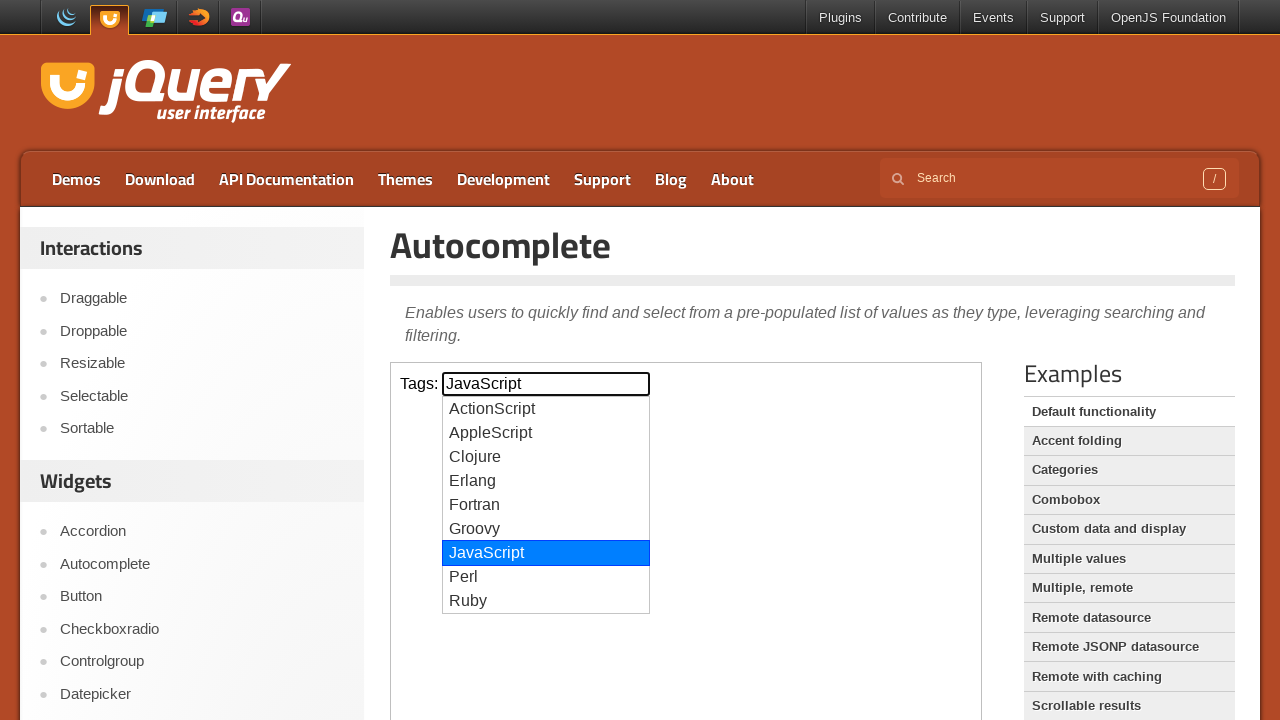

Retrieved current input value: 'JavaScript'
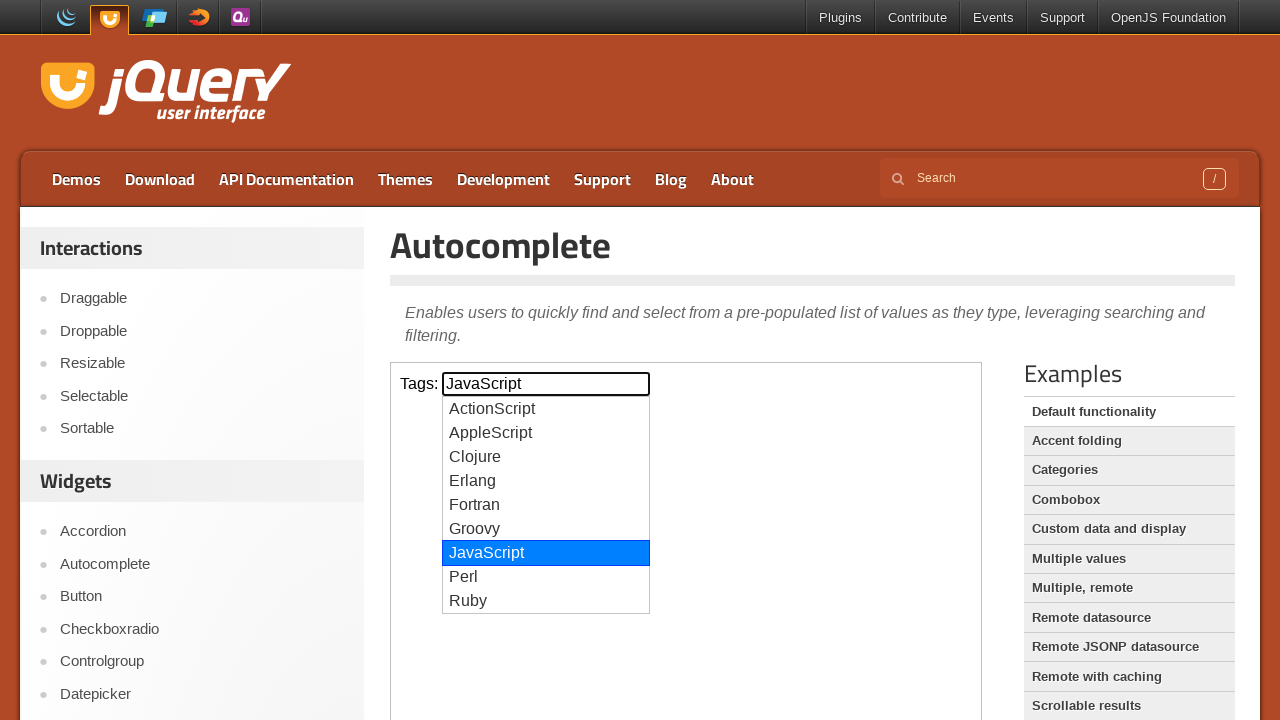

Found 'JavaScript' in suggestions and pressed Enter to select it on xpath=//iframe[@class='demo-frame'] >> internal:control=enter-frame >> xpath=//i
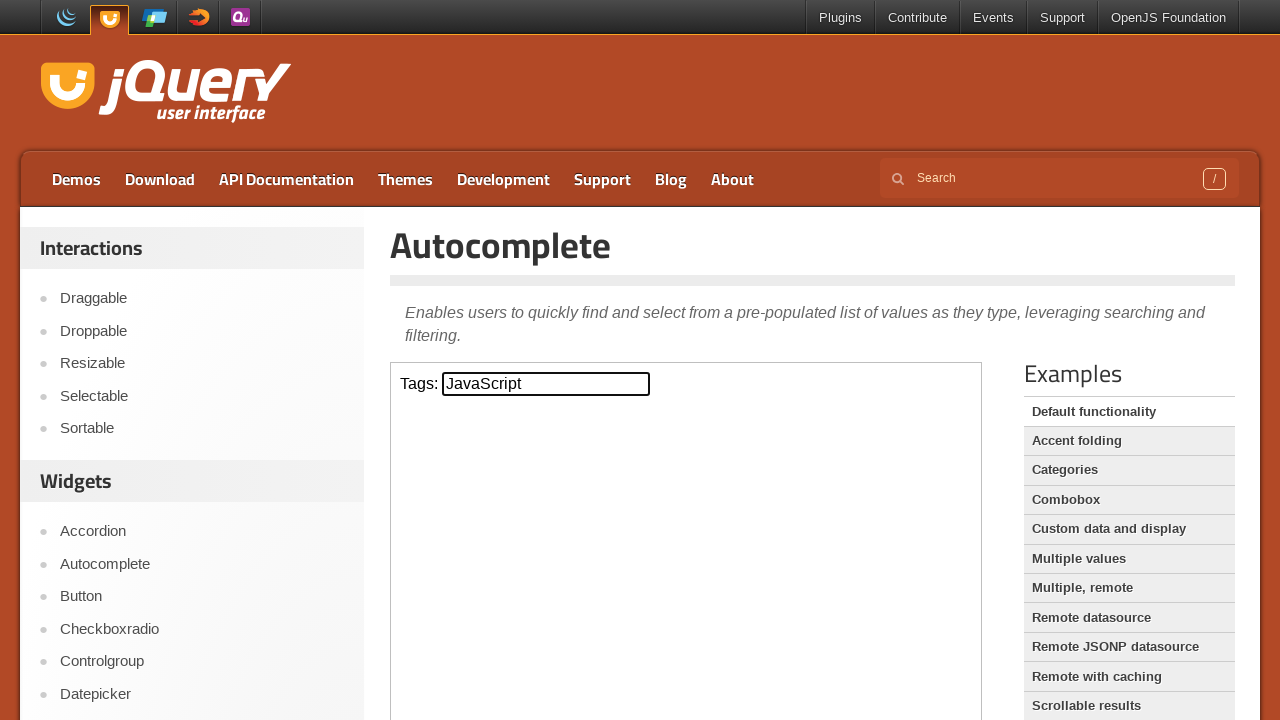

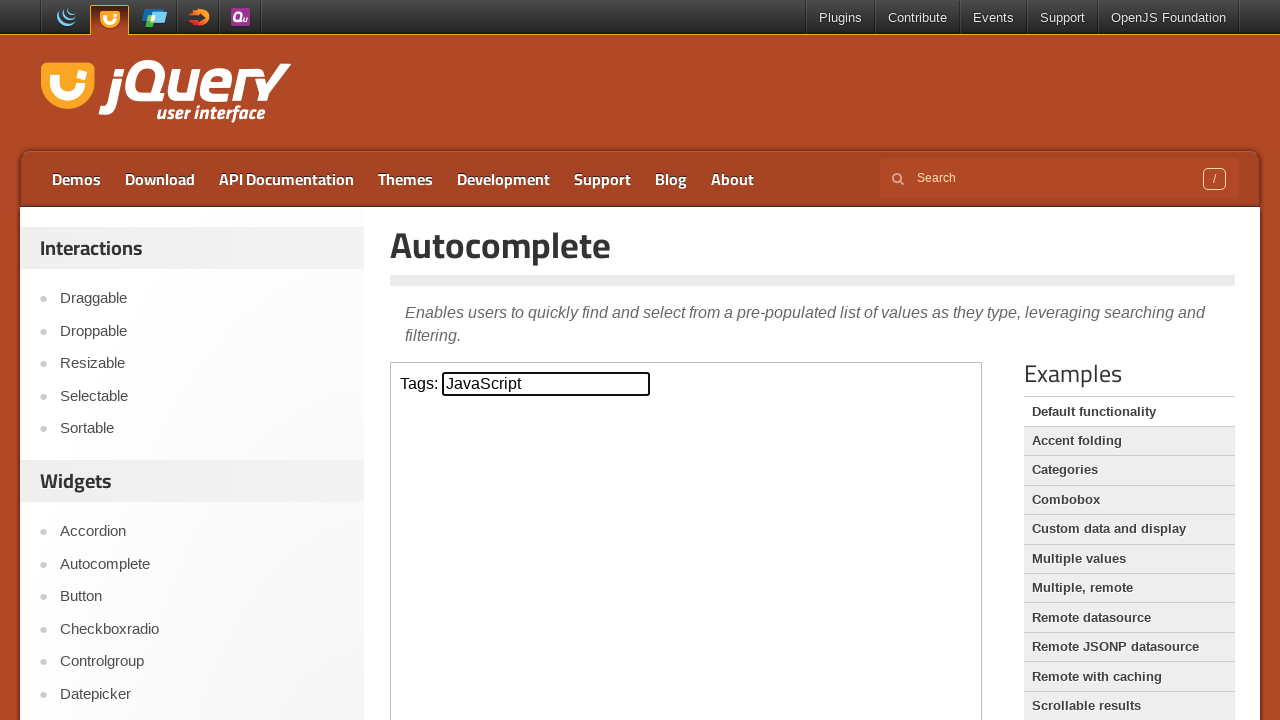